Verifies that the current URL matches the expected OrangeHRM login page URL

Starting URL: https://opensource-demo.orangehrmlive.com/web/index.php/auth/login

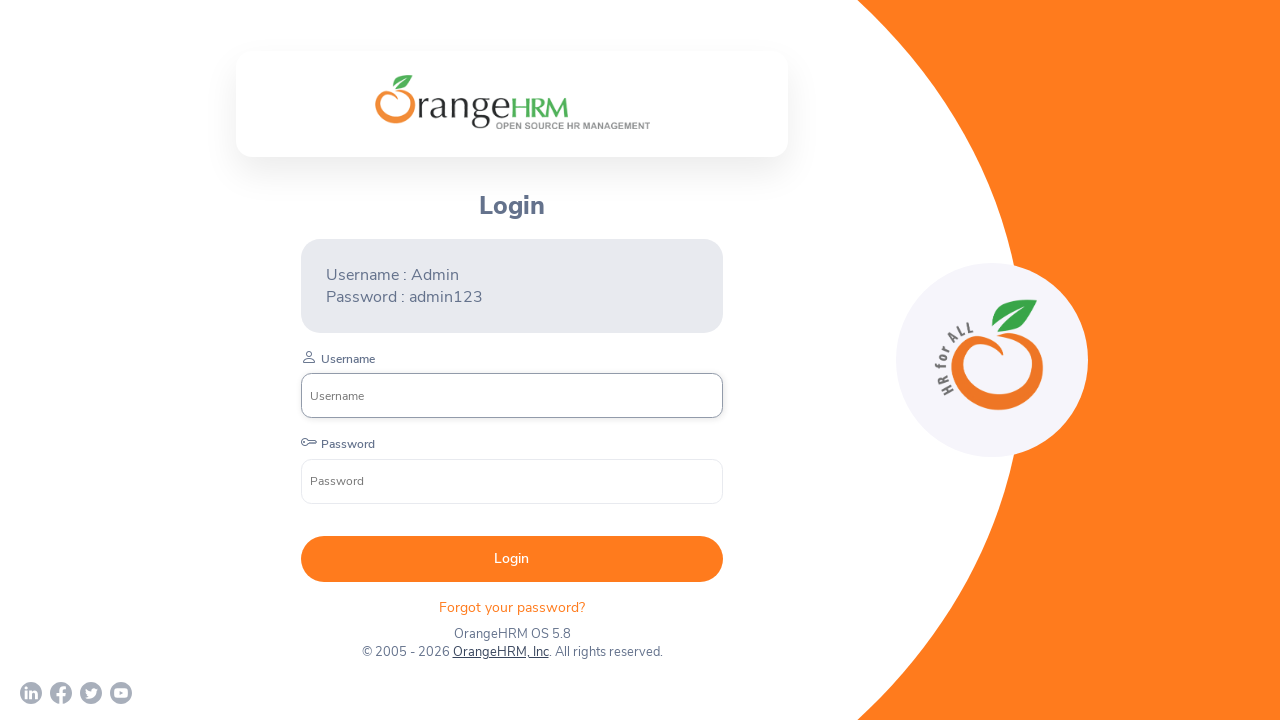

Page loaded to domcontentloaded state
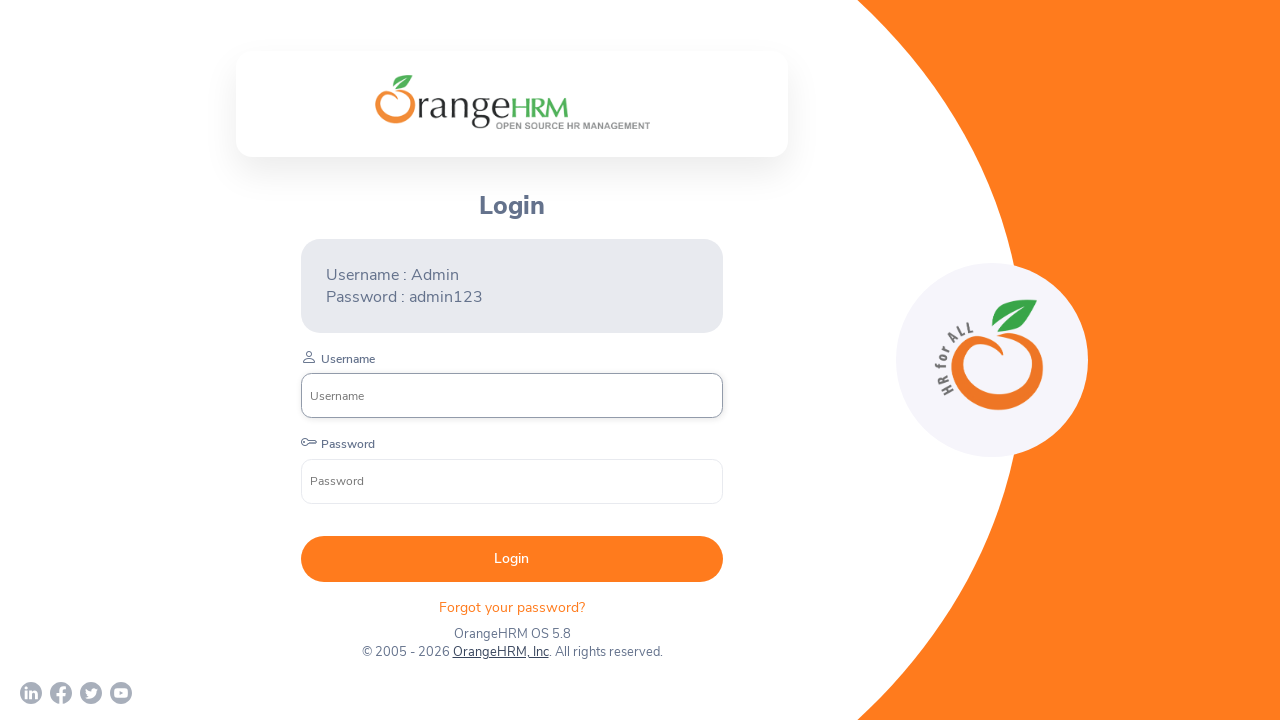

Verified current URL matches expected OrangeHRM login page URL
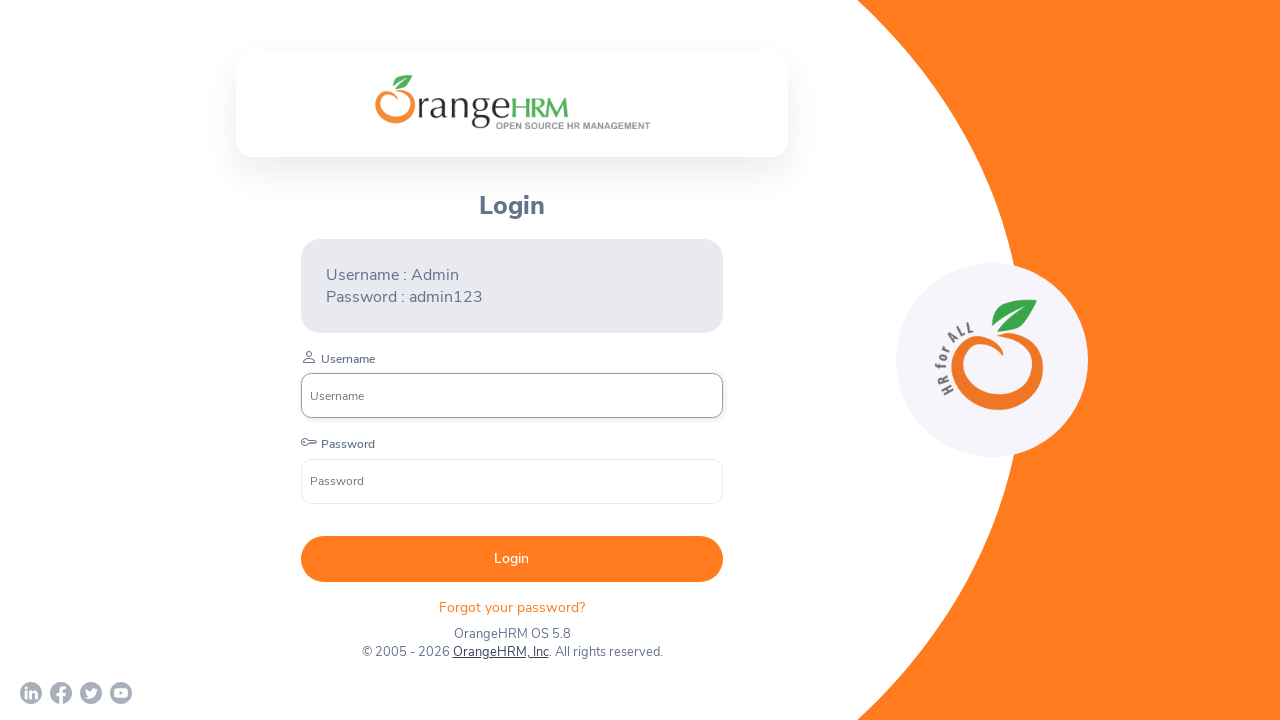

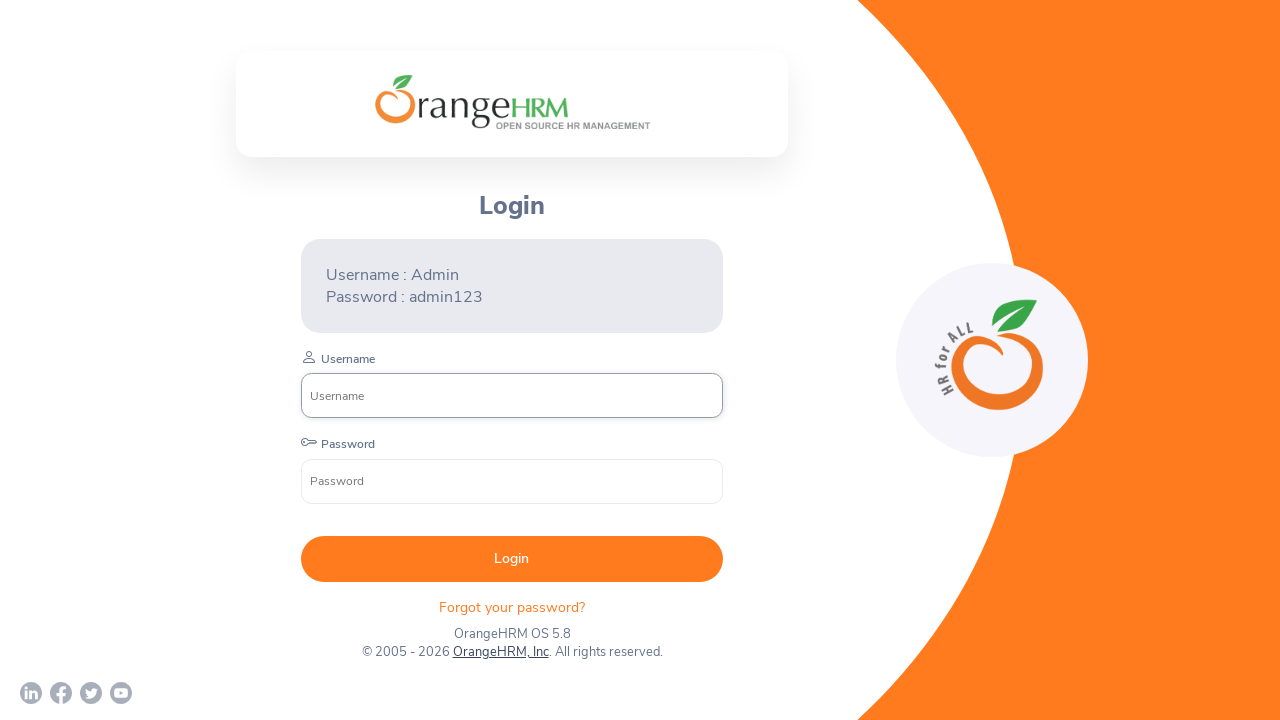